Tests JavaScript prompt dialog by clicking a button that triggers a prompt and entering text

Starting URL: https://the-internet.herokuapp.com/javascript_alerts

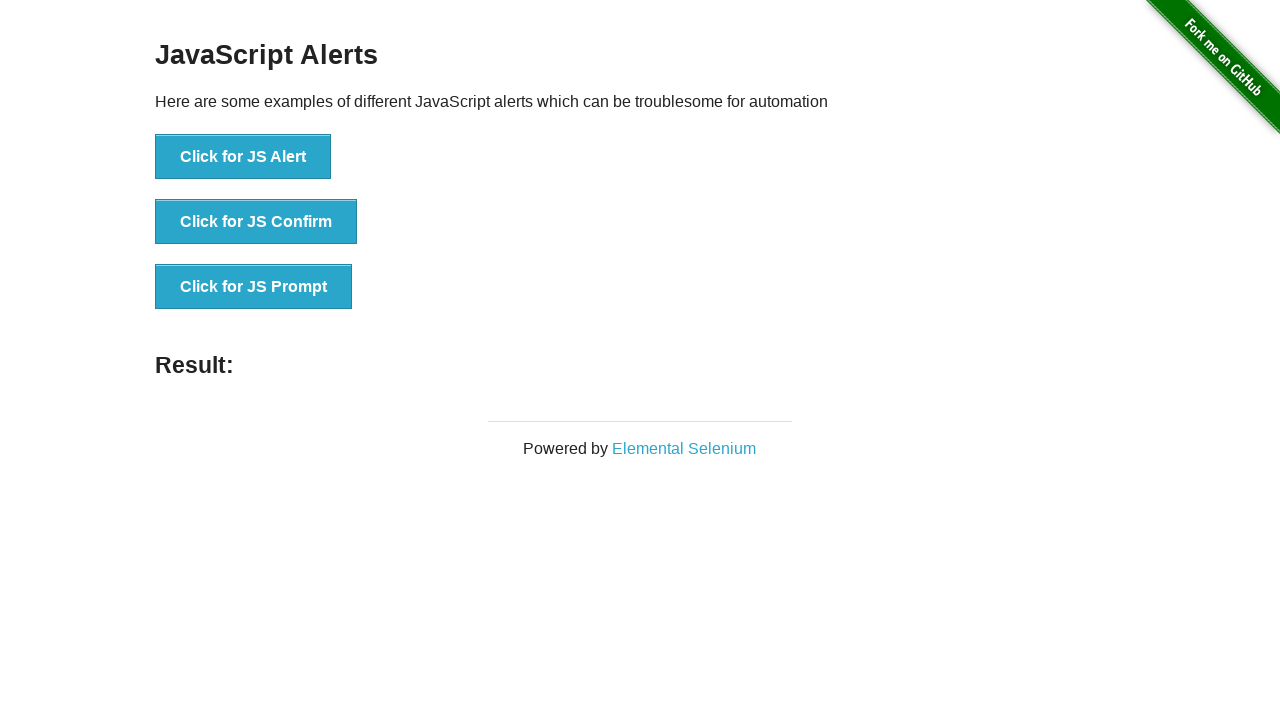

Set up dialog handler to accept prompt with text 'Owais Hasan'
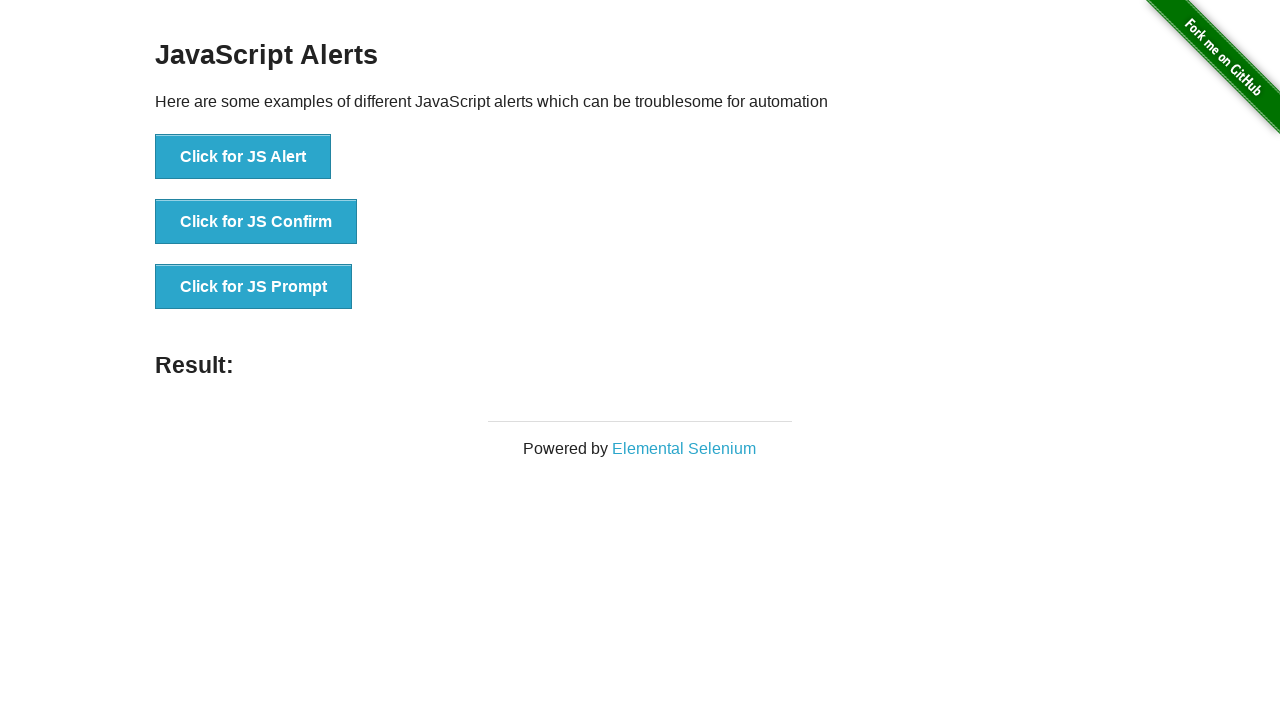

Clicked button to trigger JavaScript prompt dialog at (254, 287) on xpath=//*[contains(text(),'Click for JS Prompt')]
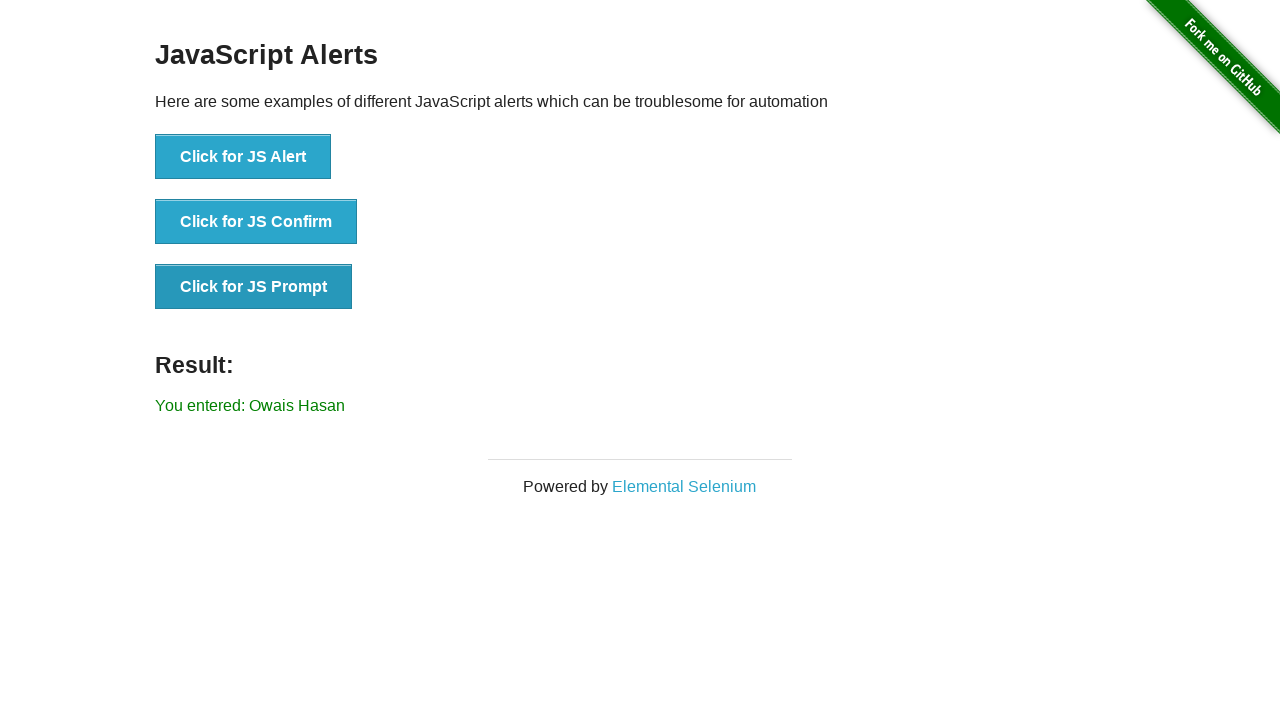

Waited for result element to appear after prompt was handled
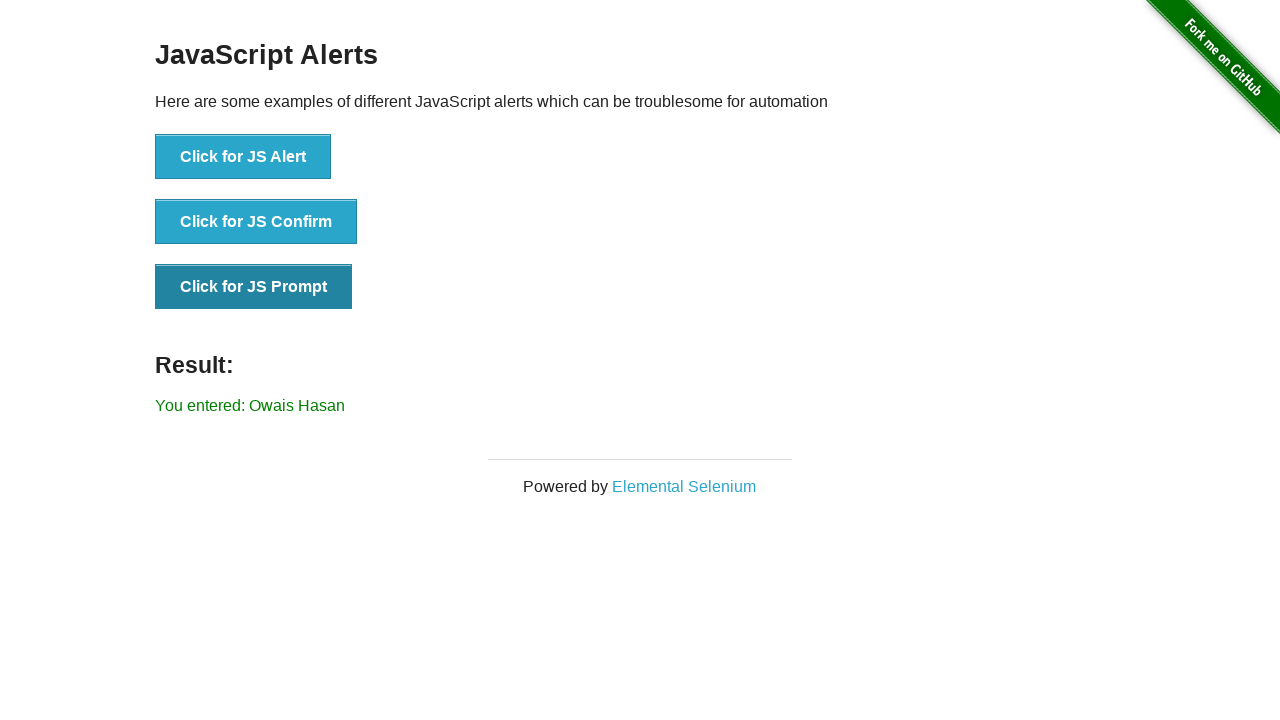

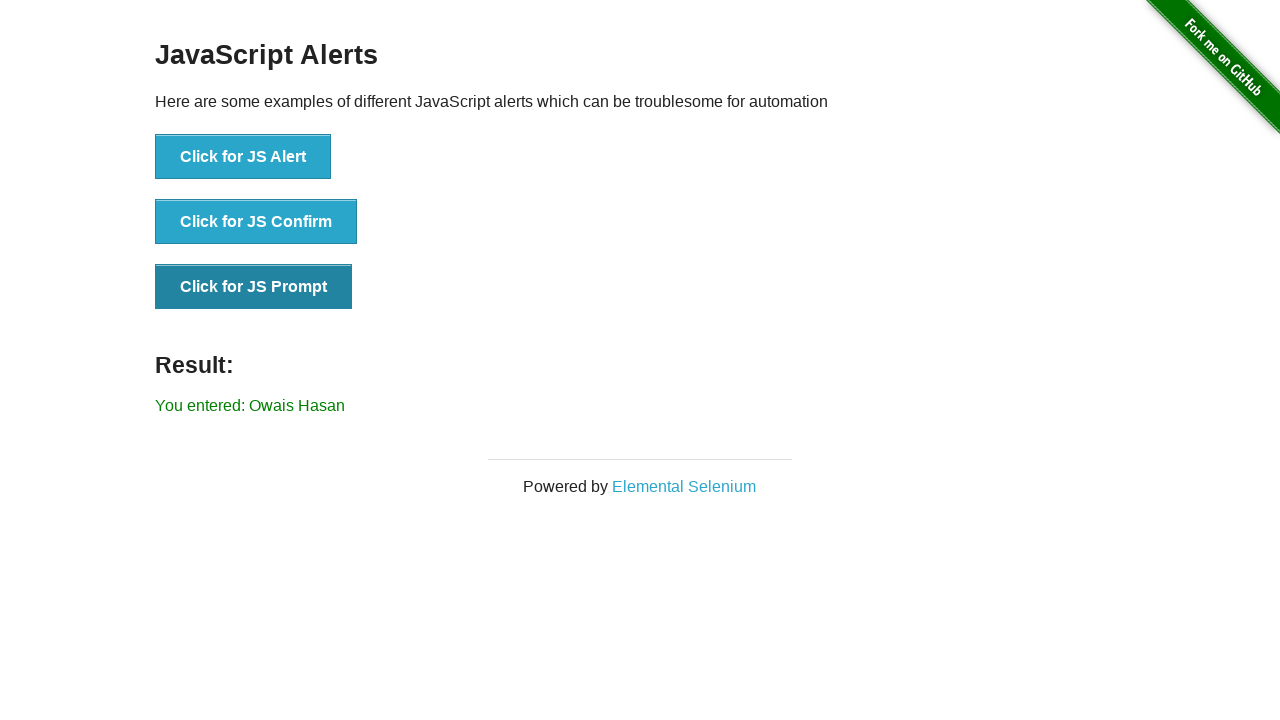